Tests window handling by clicking a link that opens a new tab, switching to that tab to click on a Courses link, then switching back to the original tab.

Starting URL: https://rahulshettyacademy.com/AutomationPractice/

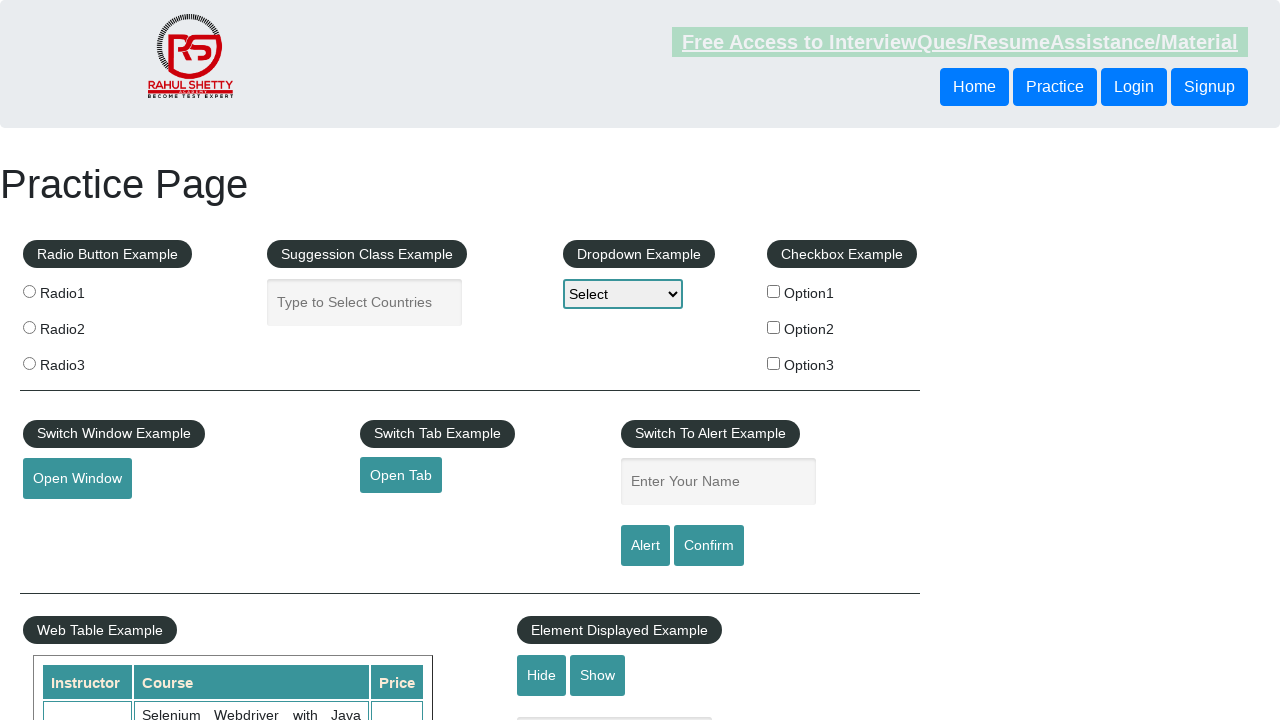

Clicked 'Open Tab' link to open a new tab at (401, 475) on #opentab
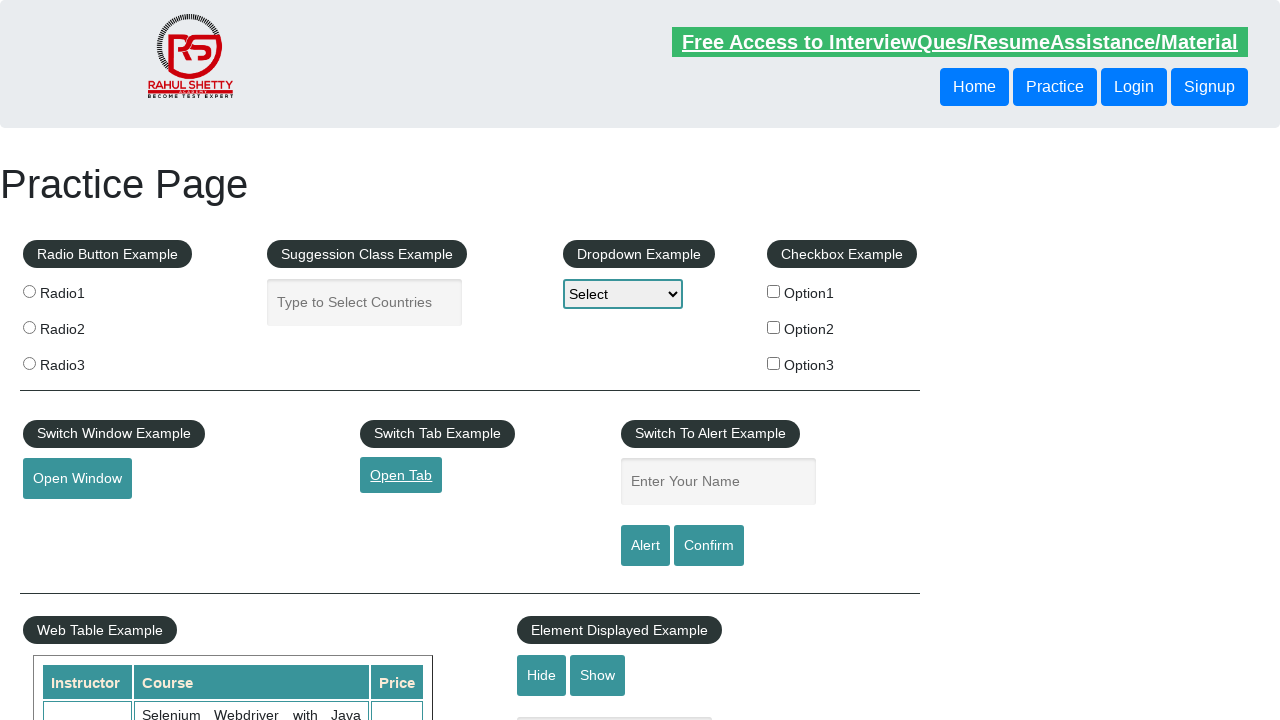

Retrieved new tab/page object
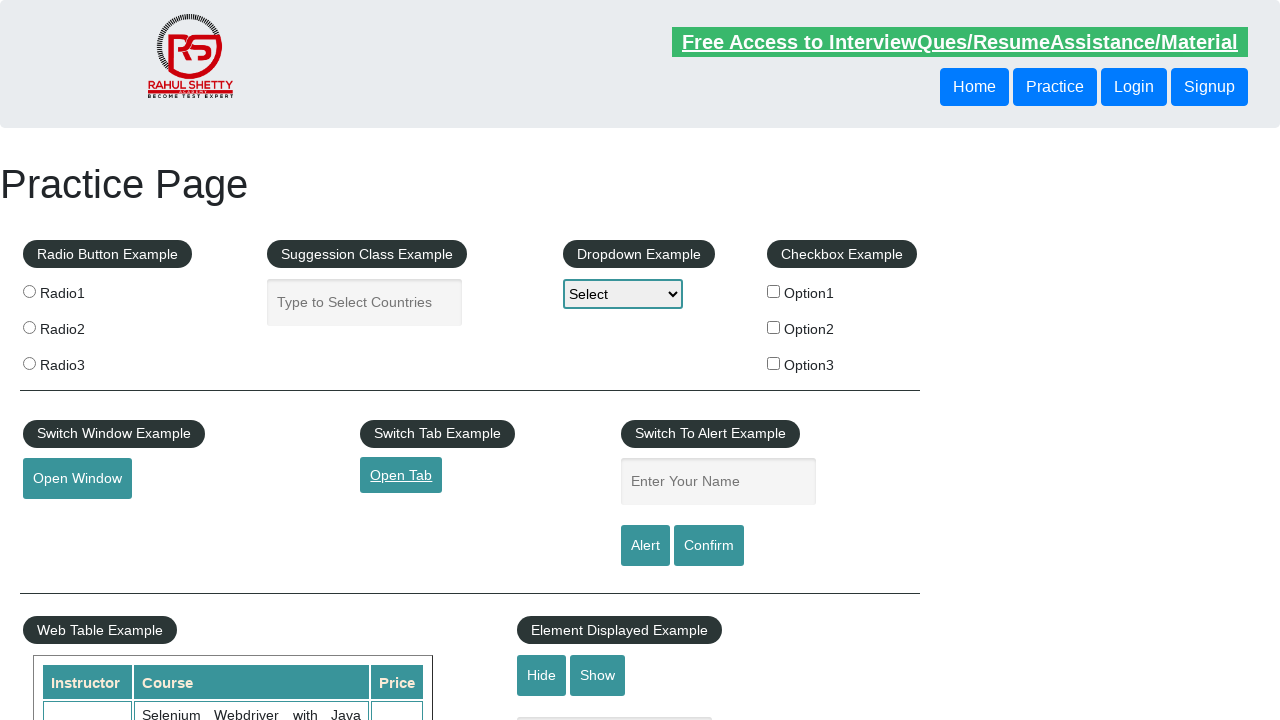

New tab loaded completely
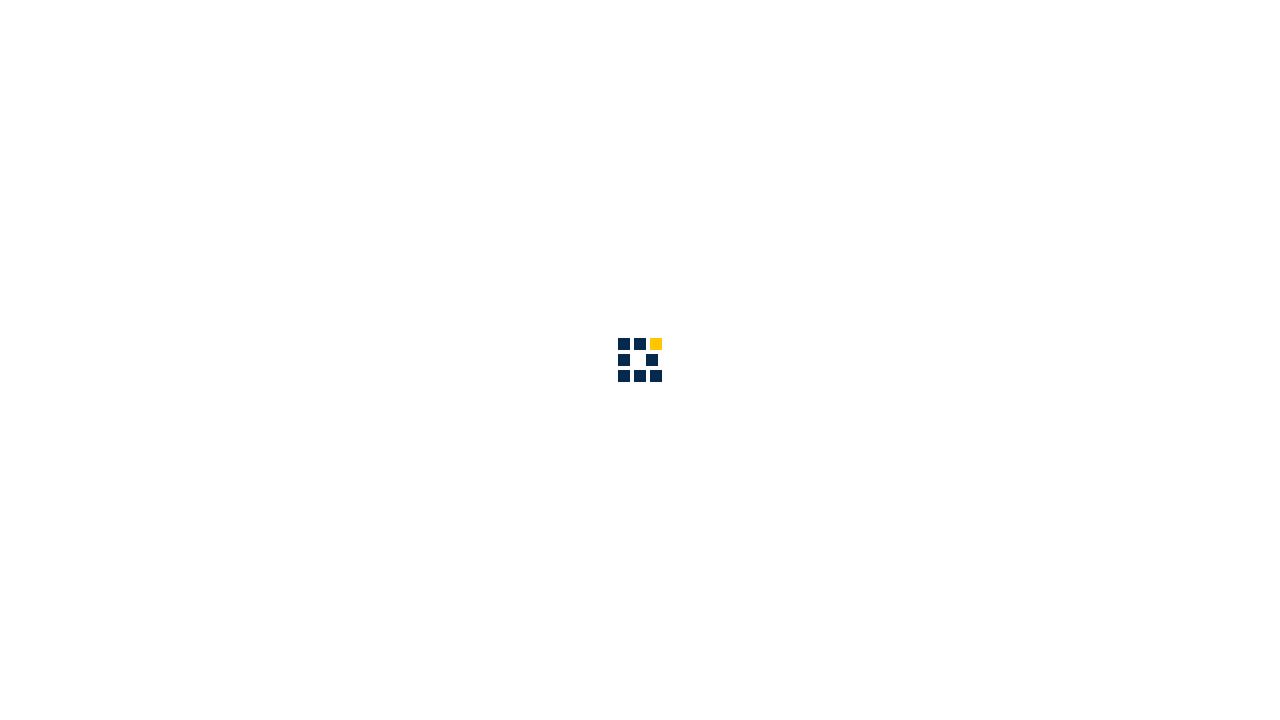

Clicked 'Courses' link in new tab at (1092, 26) on a:has-text('Courses')
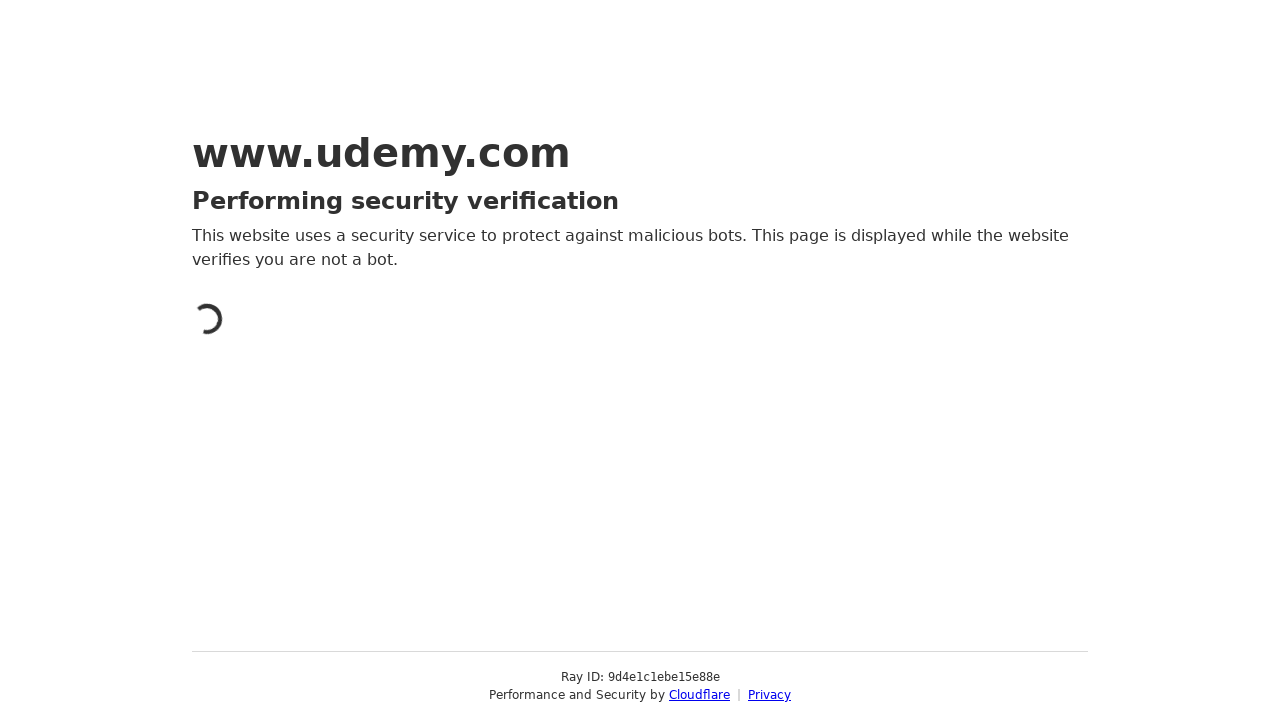

Courses page loaded in new tab
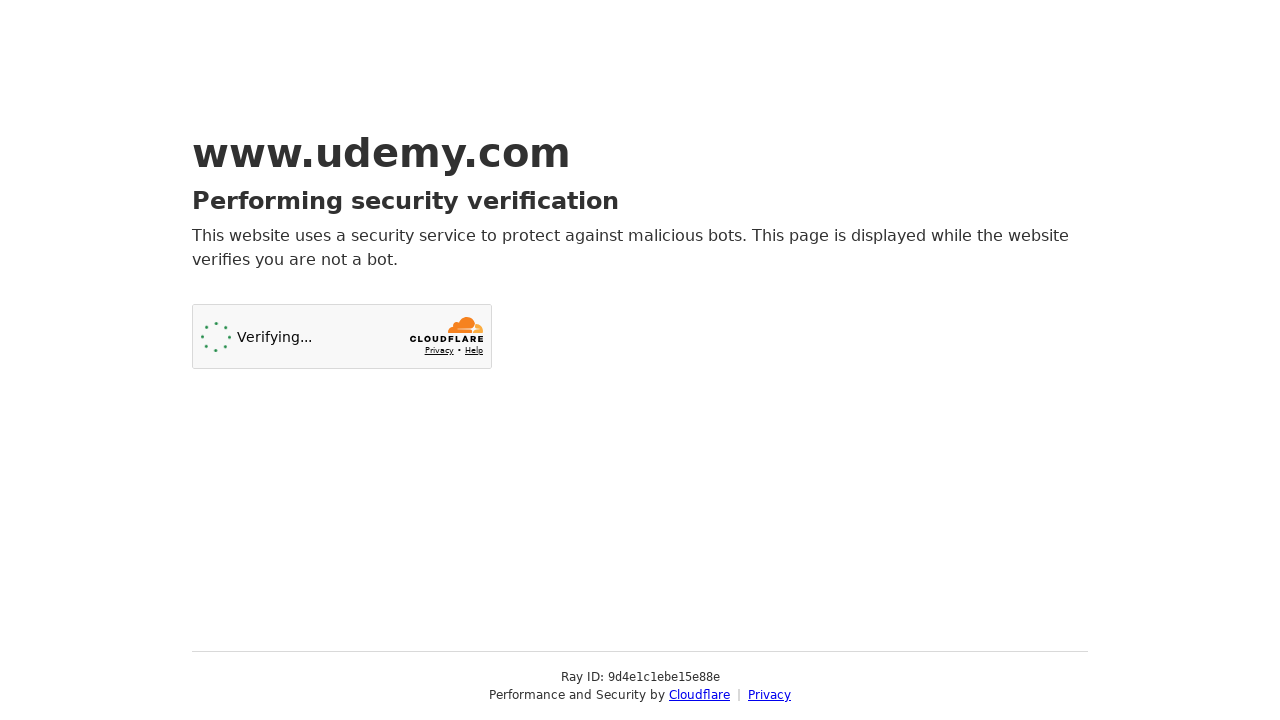

Switched focus back to original tab
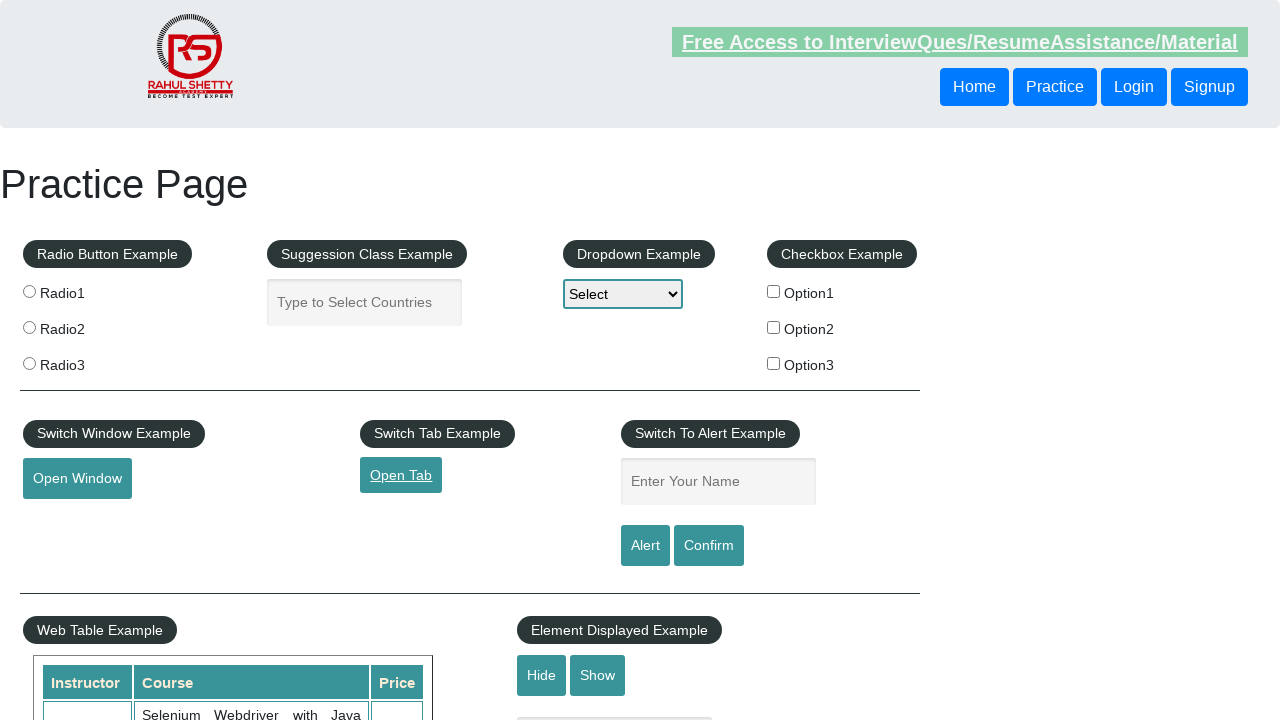

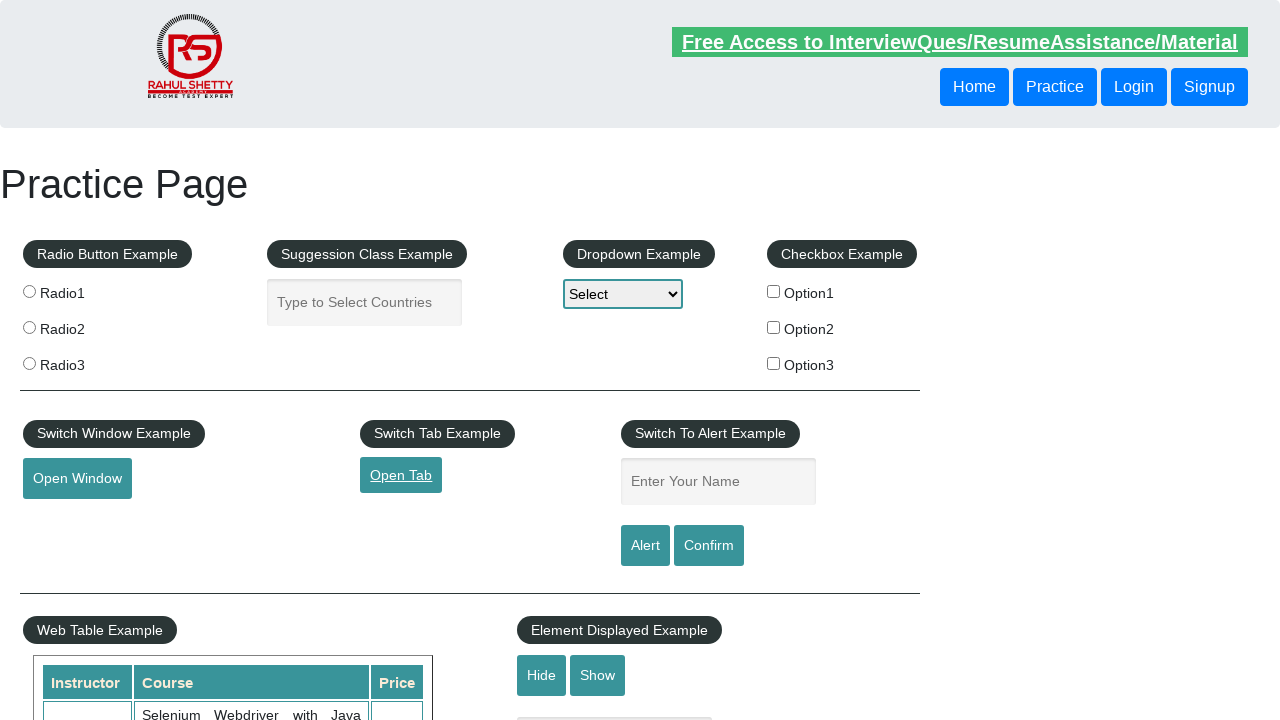